Tests cookie functionality by adding a cookie to the domain and then navigating to a page that uses cookies

Starting URL: http://echoecho.com/

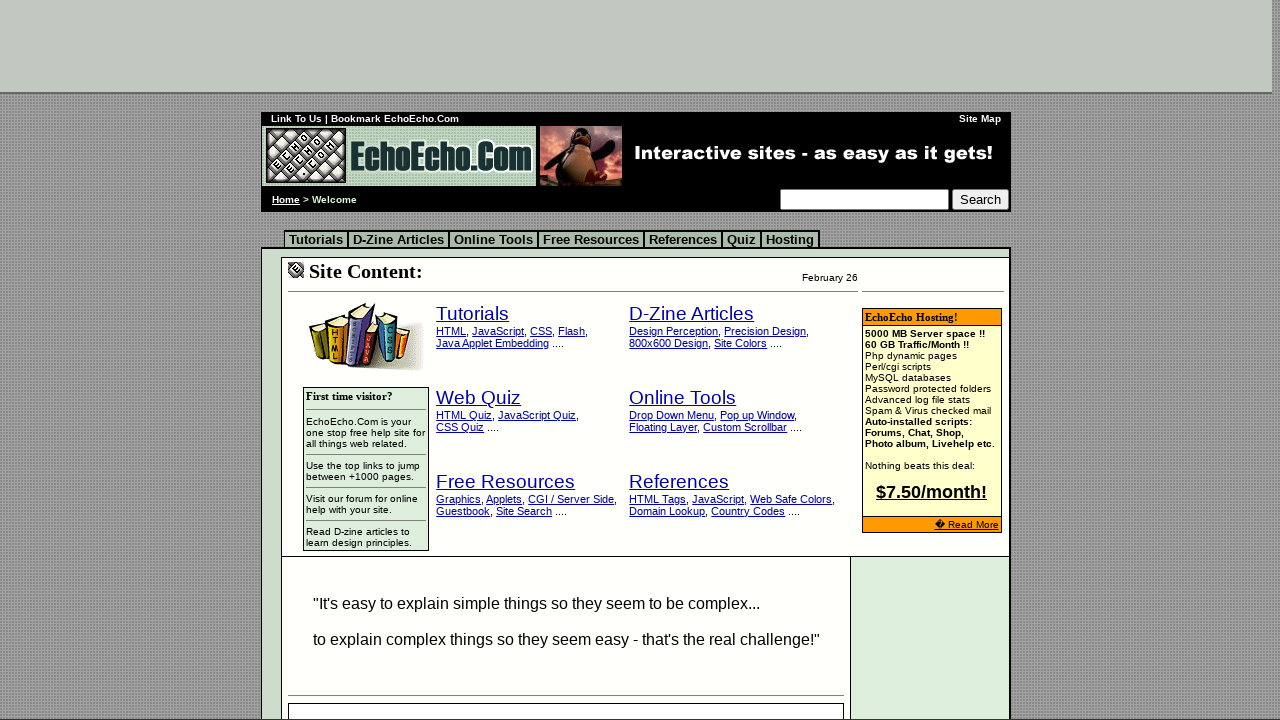

Added cookie with username 'Davis' to .echoecho.com domain
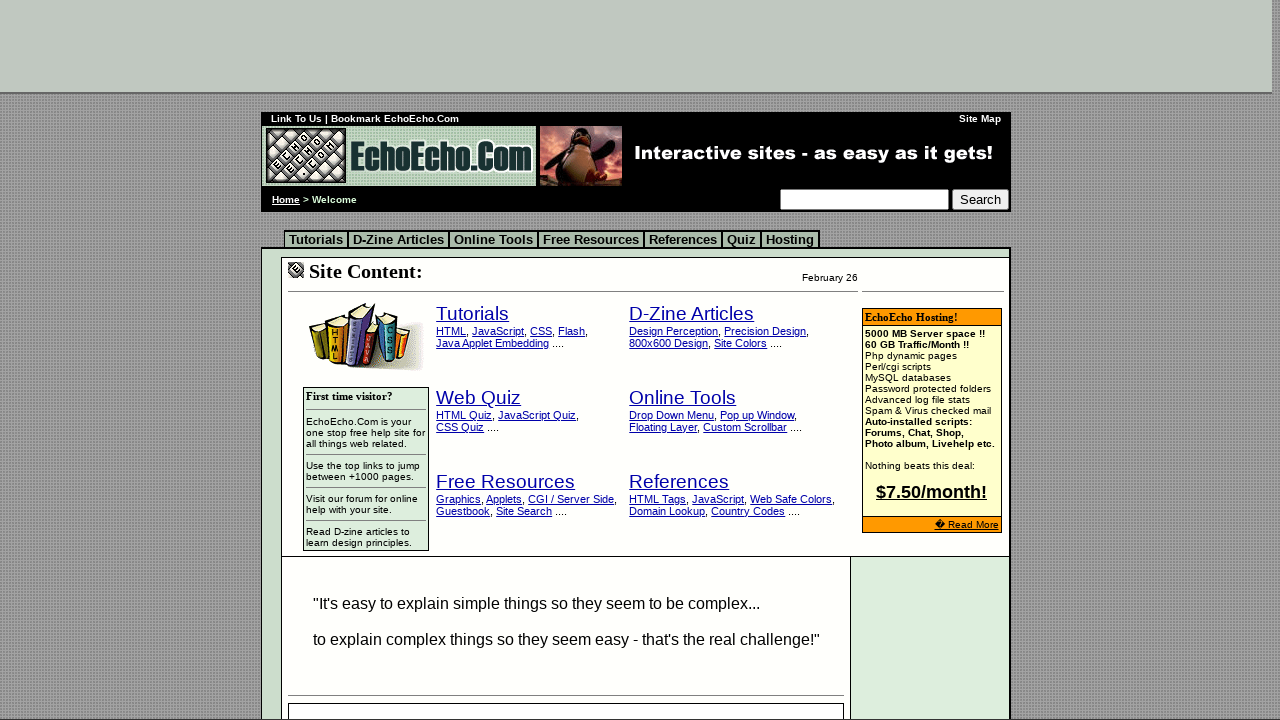

Navigated to sample cookie page at http://echoecho.com/samplecookie1.htm
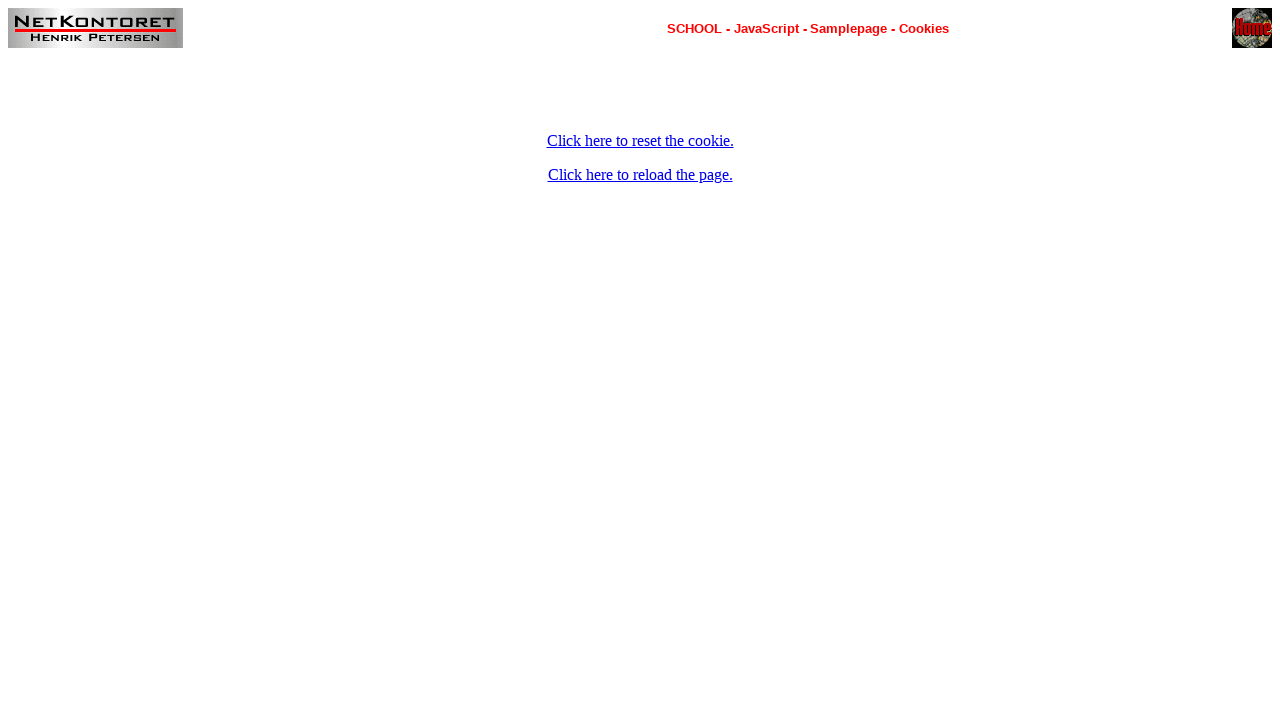

Page loaded and network became idle
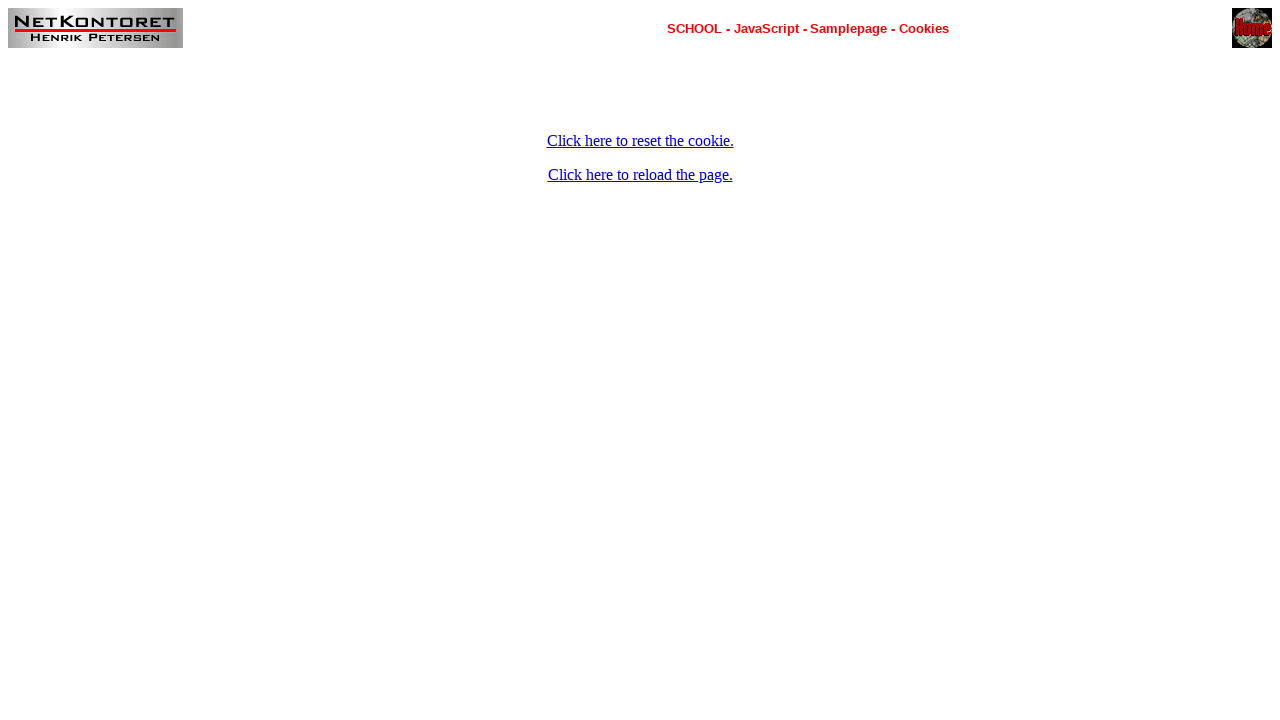

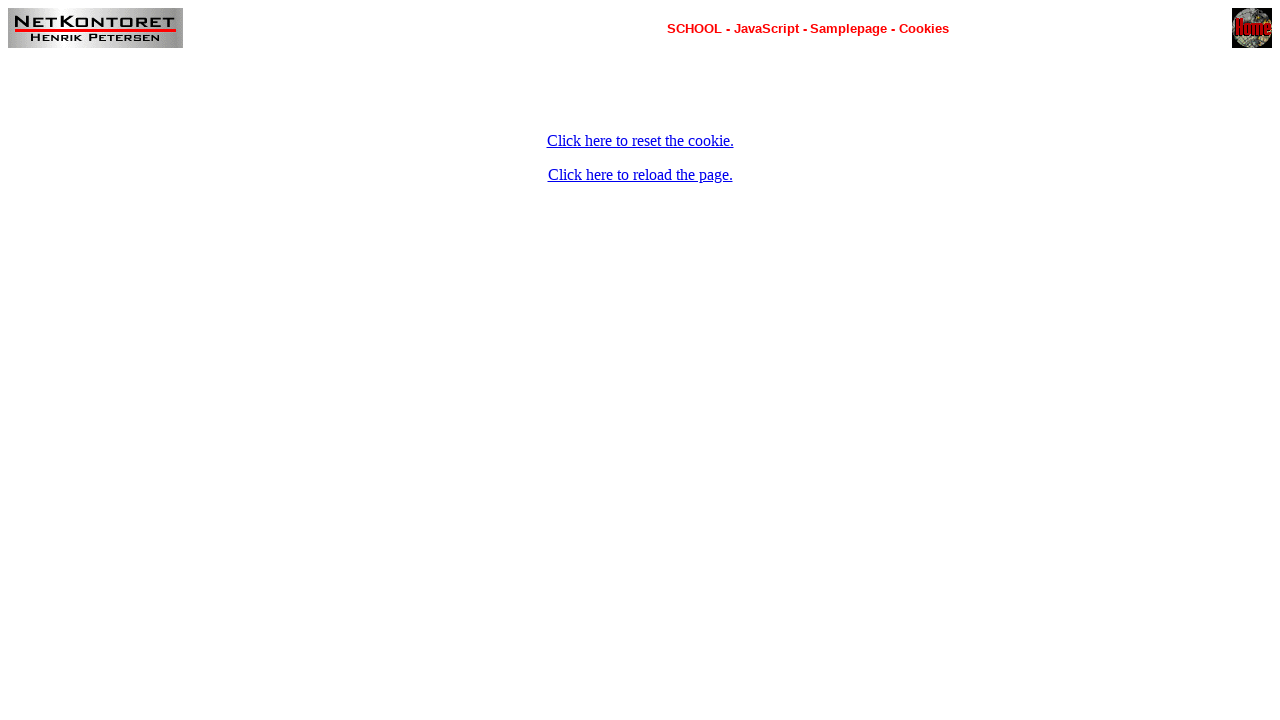